Tests alert handling by clicking a button that triggers a confirmation alert, accepting it, then accepting a second alert, and verifying the page navigates to the alerted page.

Starting URL: https://kristinek.github.io/site/examples/alerts_popups

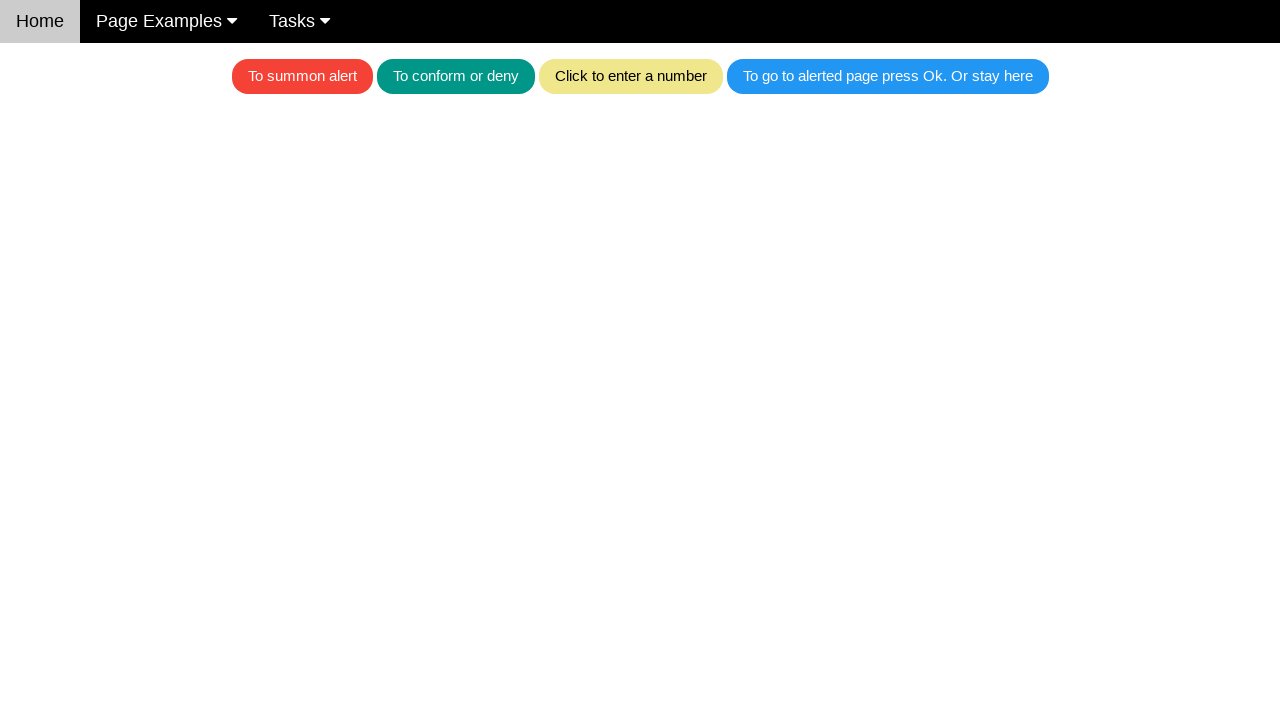

Clicked the blue button to trigger confirmation alert at (888, 76) on .w3-blue
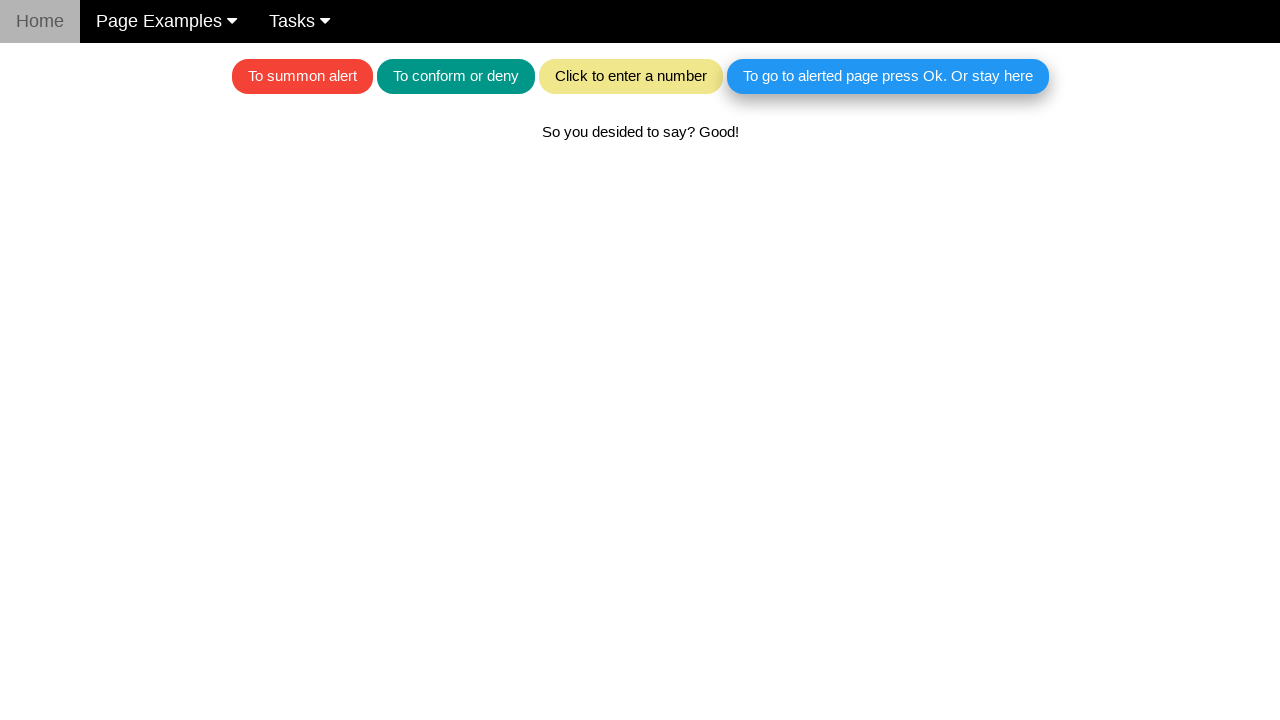

Clicked the blue button again and accepted the dialog at (888, 76) on .w3-blue
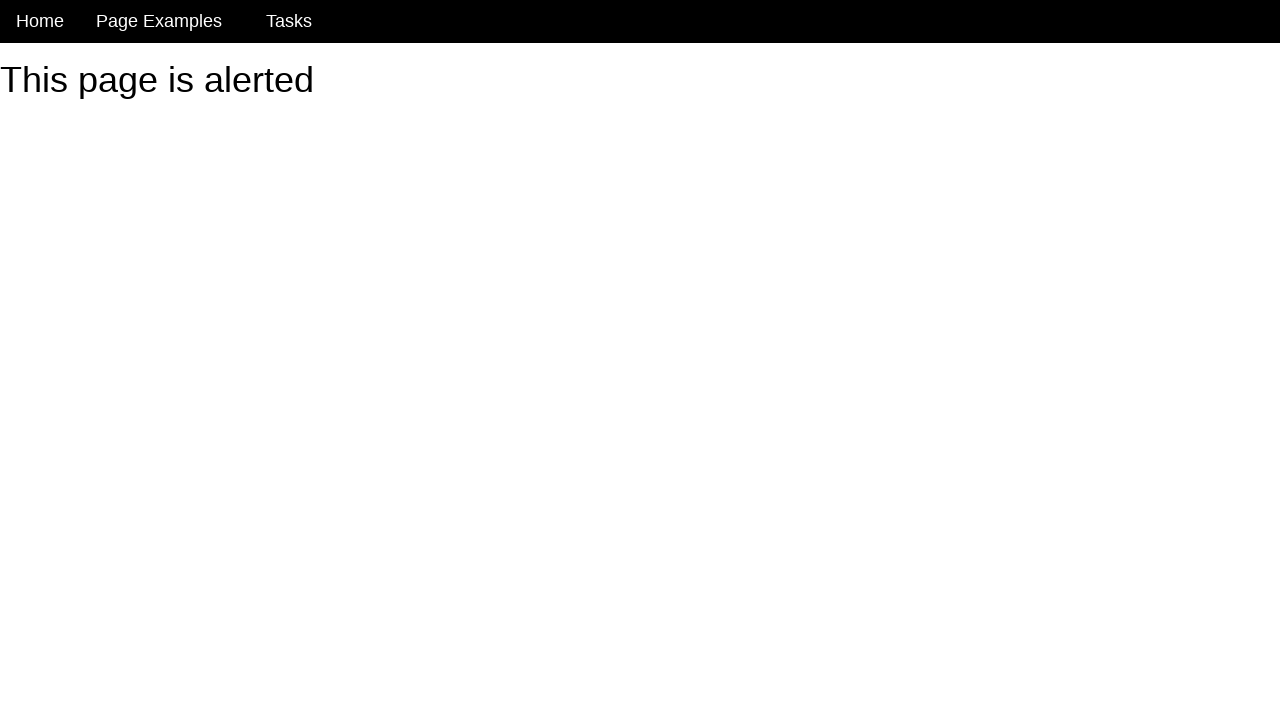

Set up listener to accept the first alert
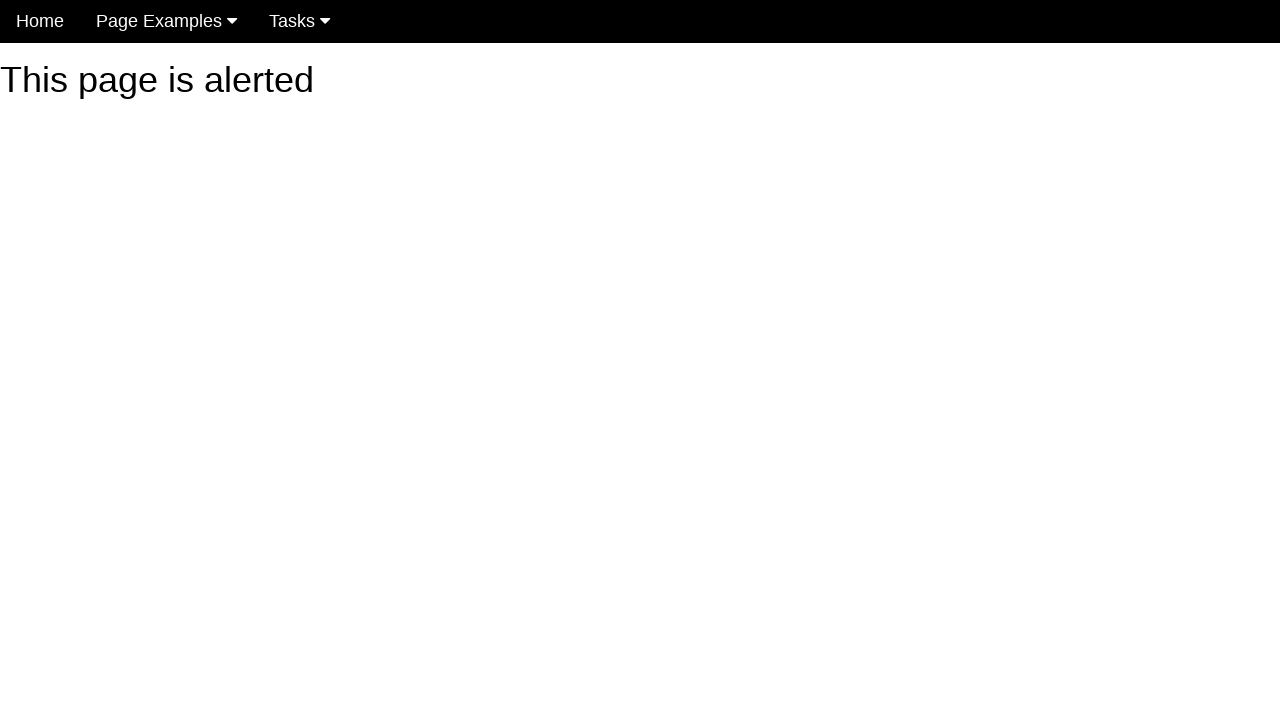

Waited for page to process
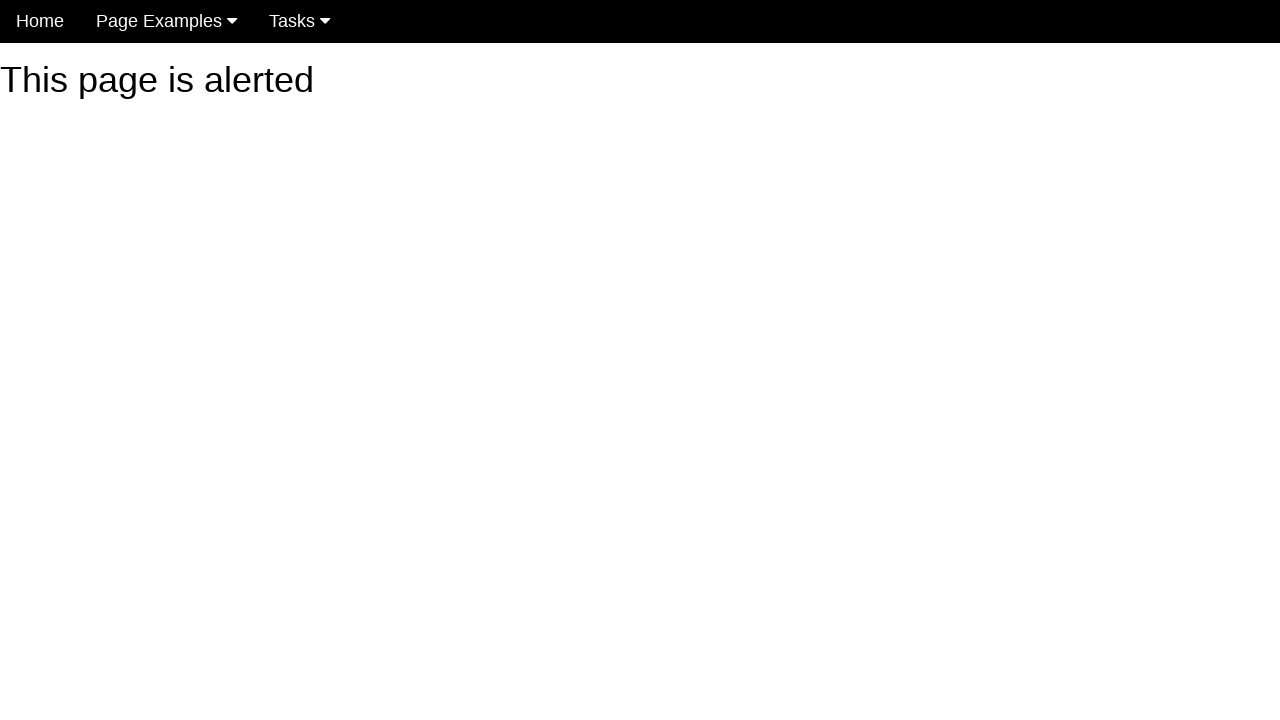

Set up listener to verify and accept the second alert
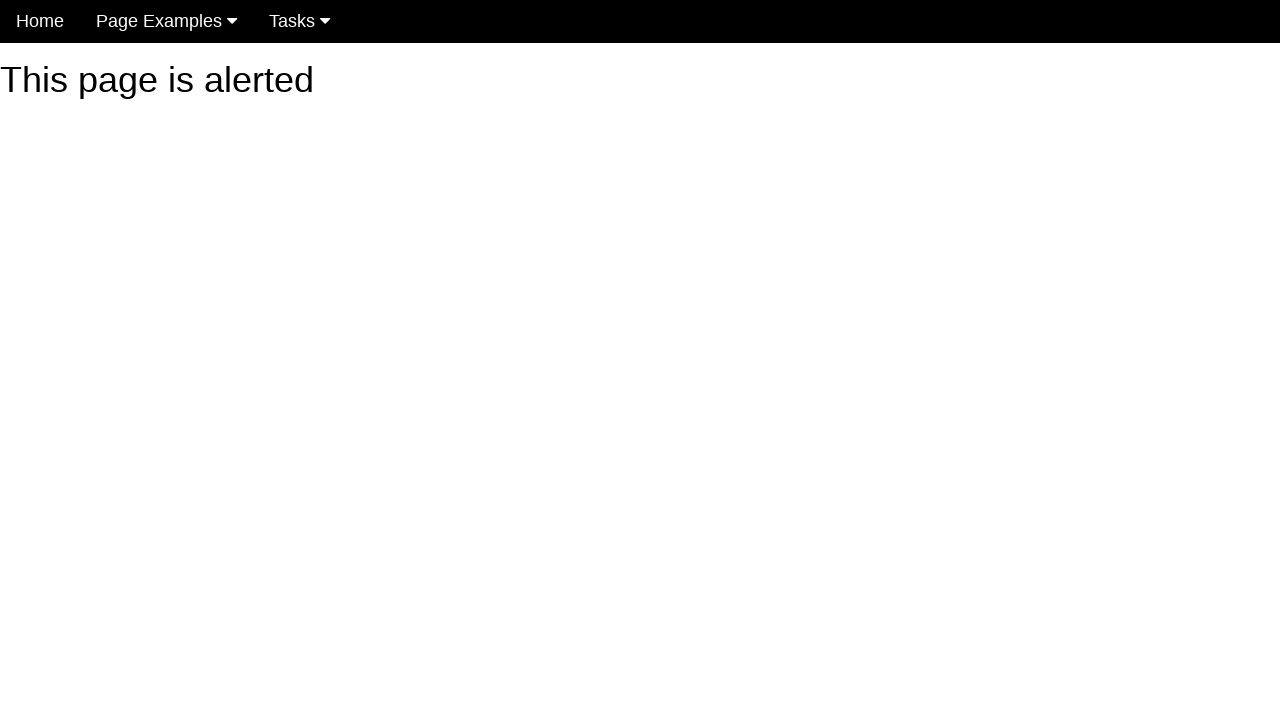

Page navigated to alerted page and heading element is visible
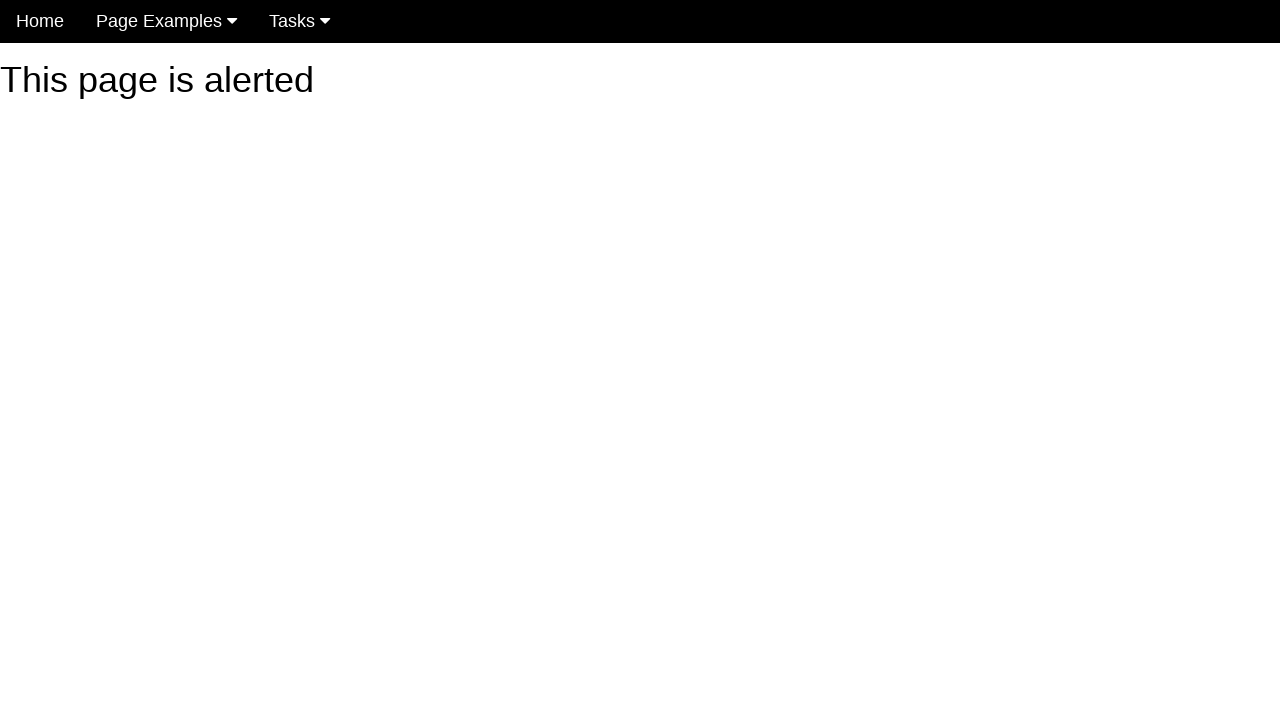

Verified heading text is 'This page is alerted'
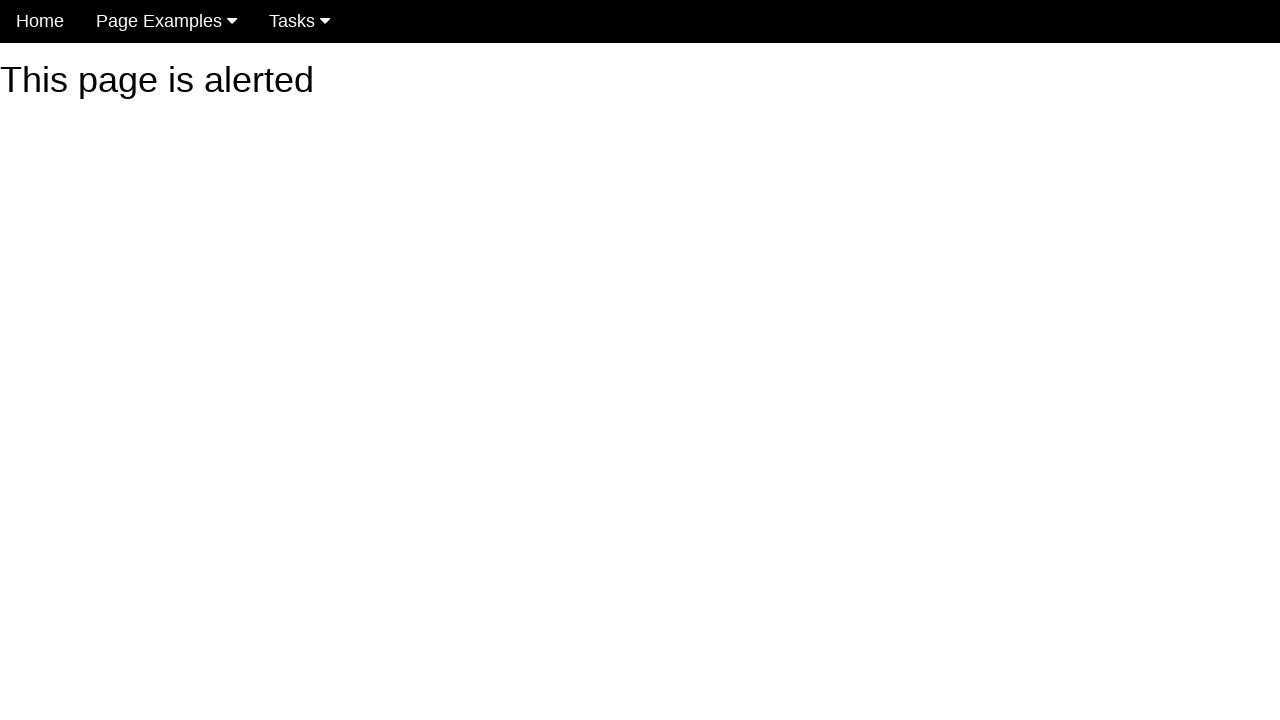

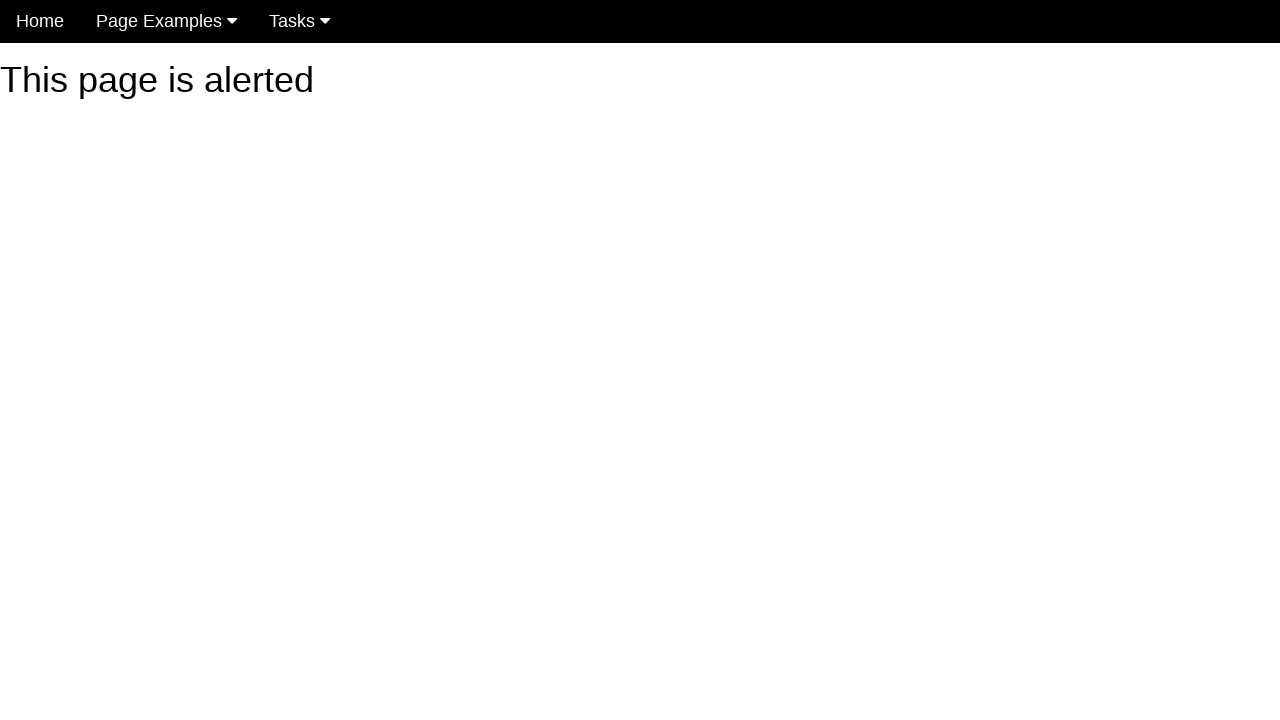